Tests adding a product to cart from the home page

Starting URL: https://demoblaze.com/

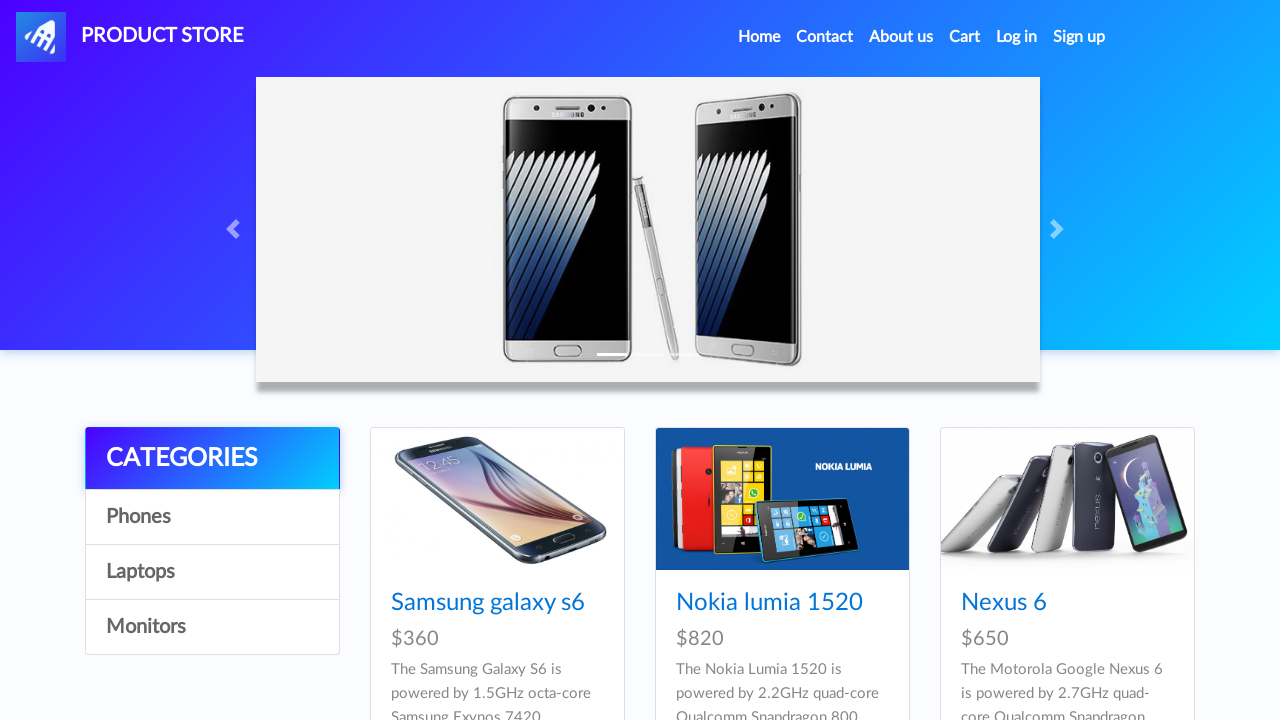

Clicked Home link at (759, 37) on text=Home
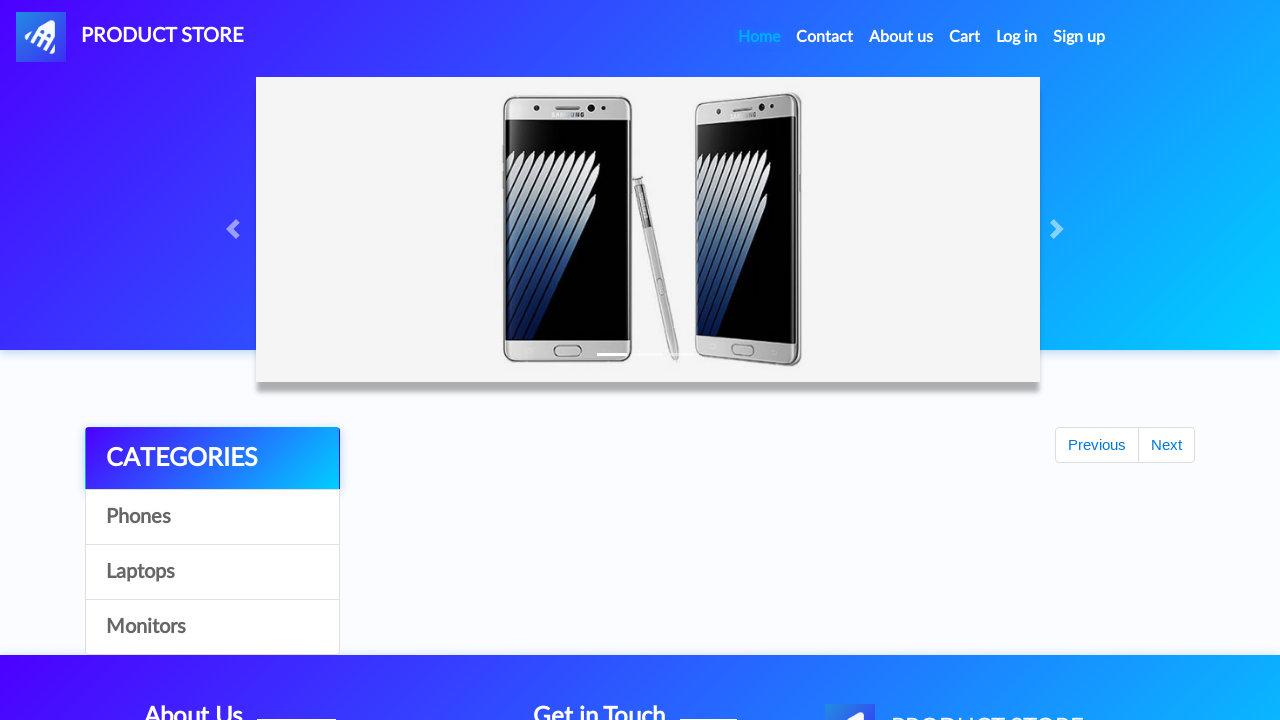

Clicked Samsung galaxy s6 product at (488, 603) on text=Samsung galaxy s6
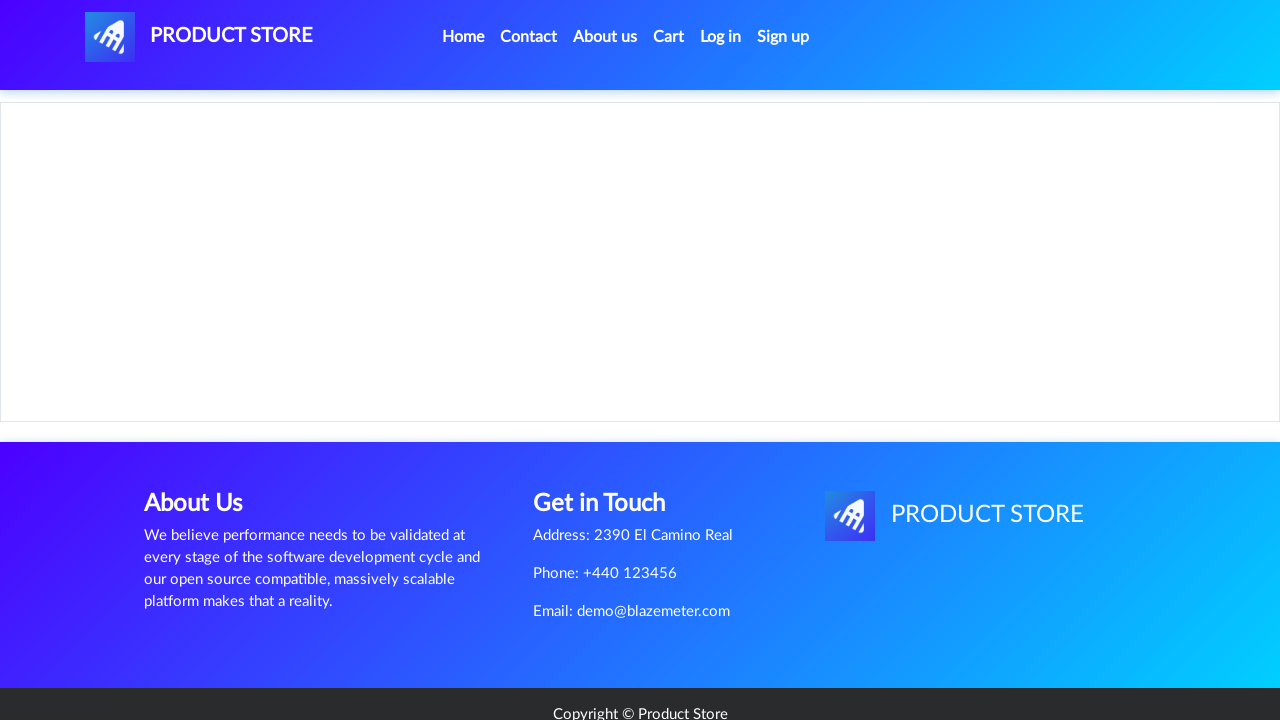

Product page loaded with Add to cart button visible
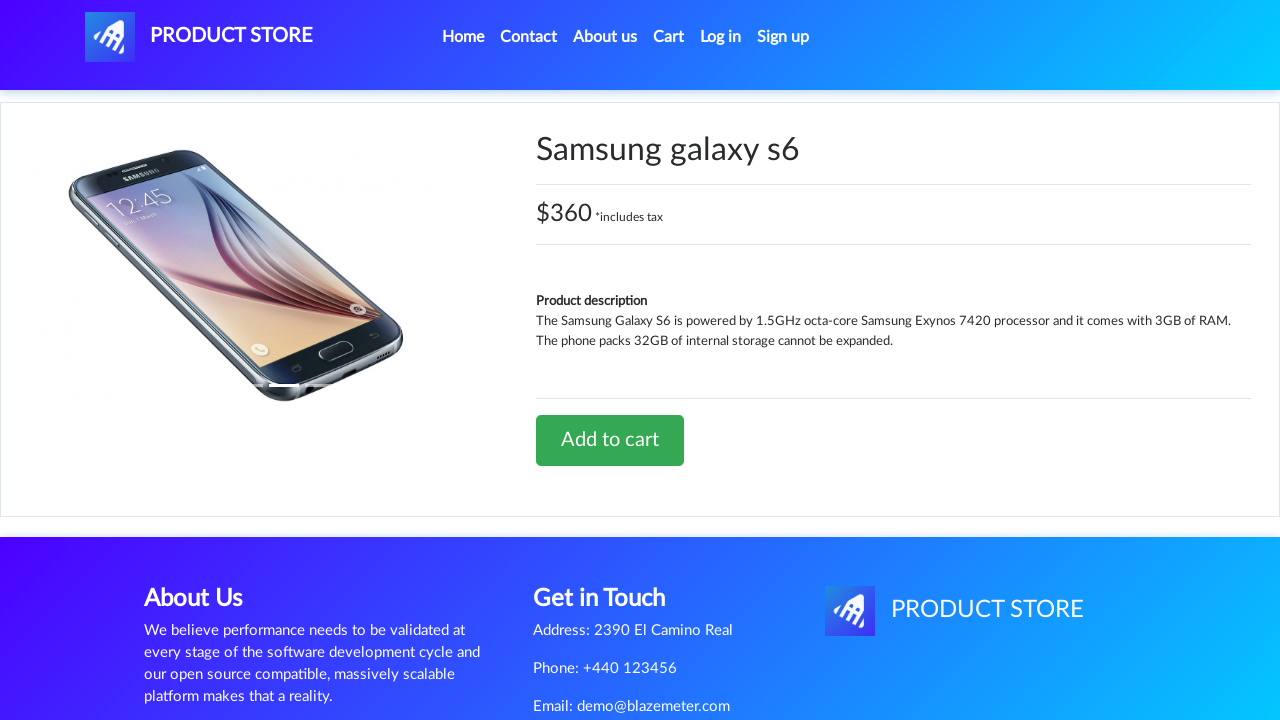

Clicked Add to cart button at (610, 440) on text=Add to cart
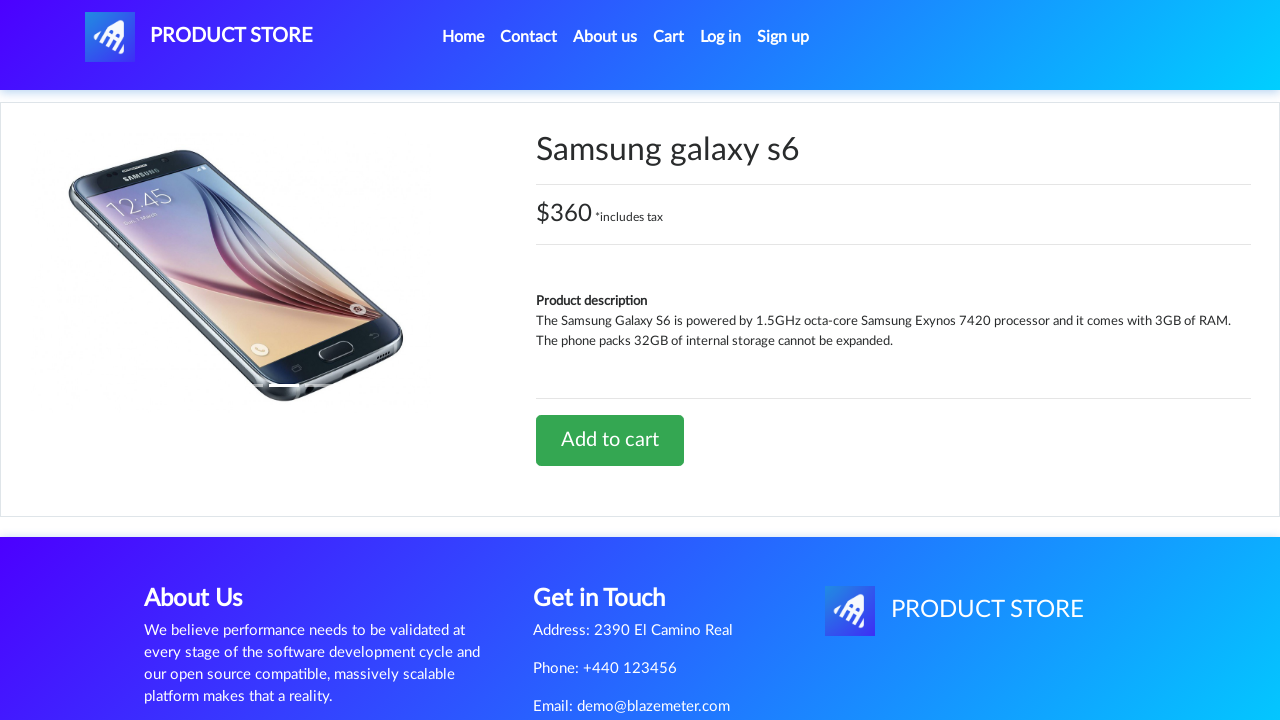

Accepted product added to cart confirmation alert
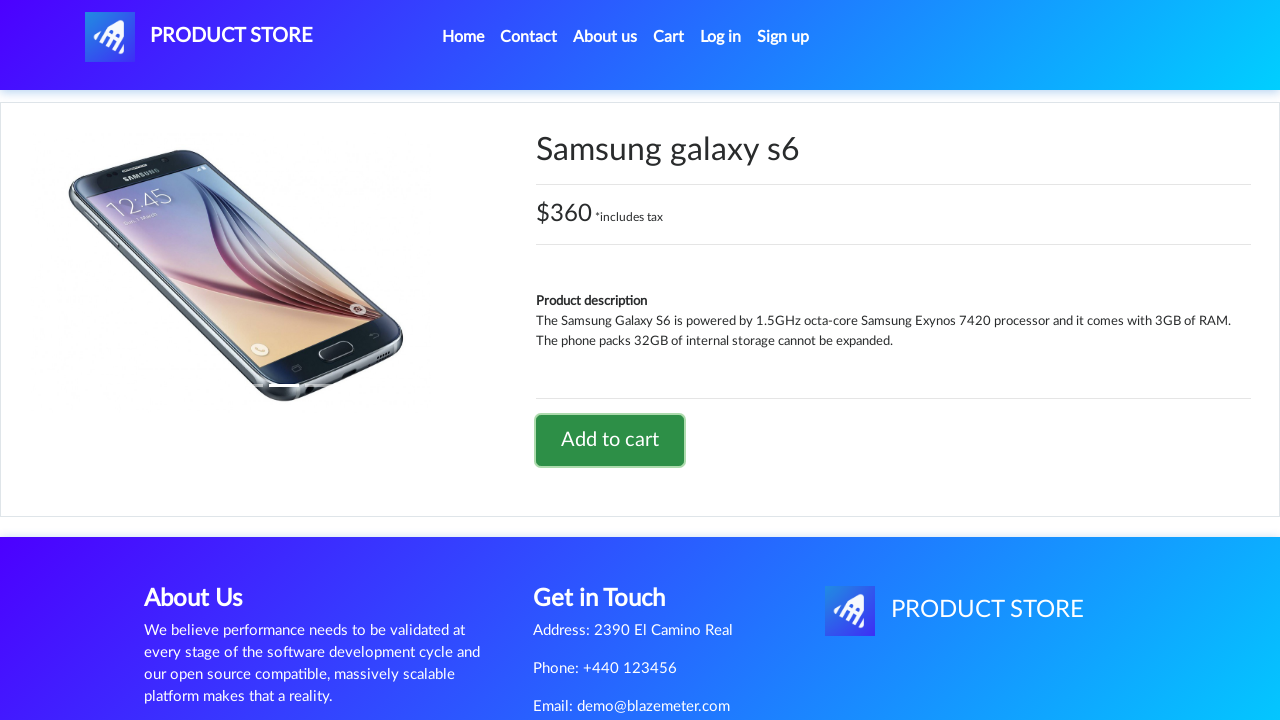

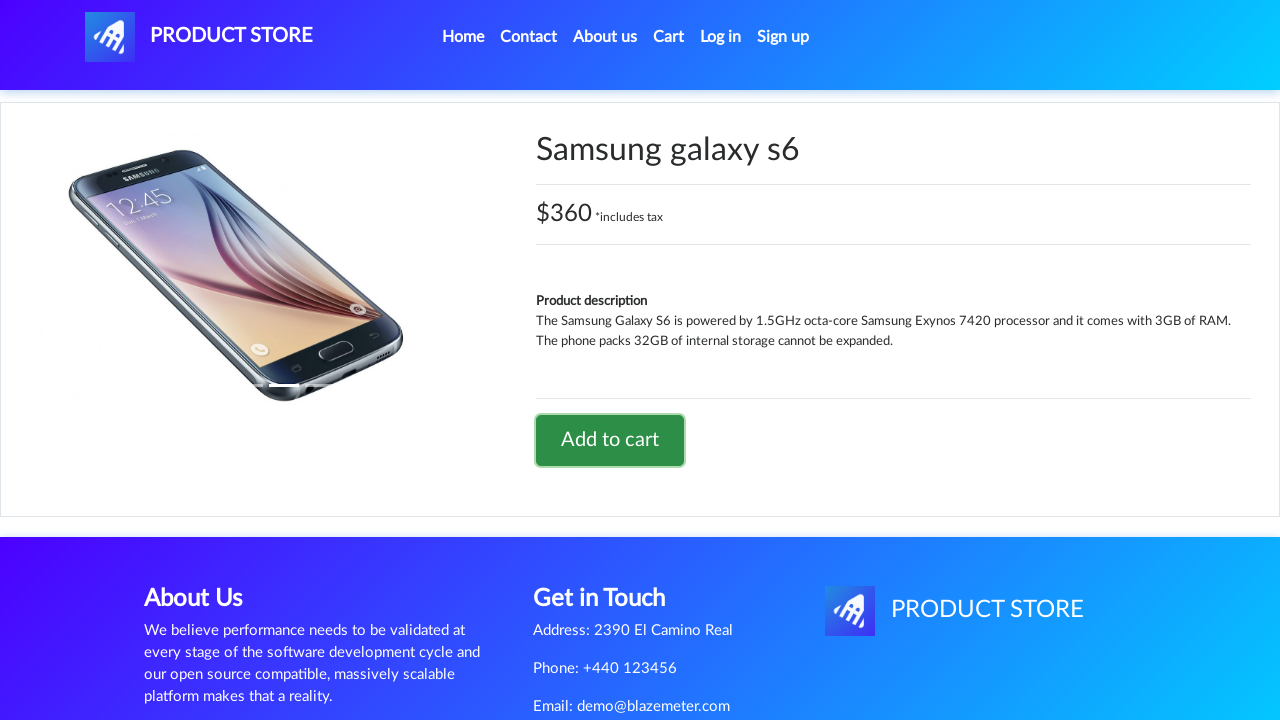